Fills out a paper CD case creation form with artist name, album title, track names, selects jewel case and A4 paper options, then submits the form to generate a printable CD case.

Starting URL: http://www.papercdcase.com/index.php

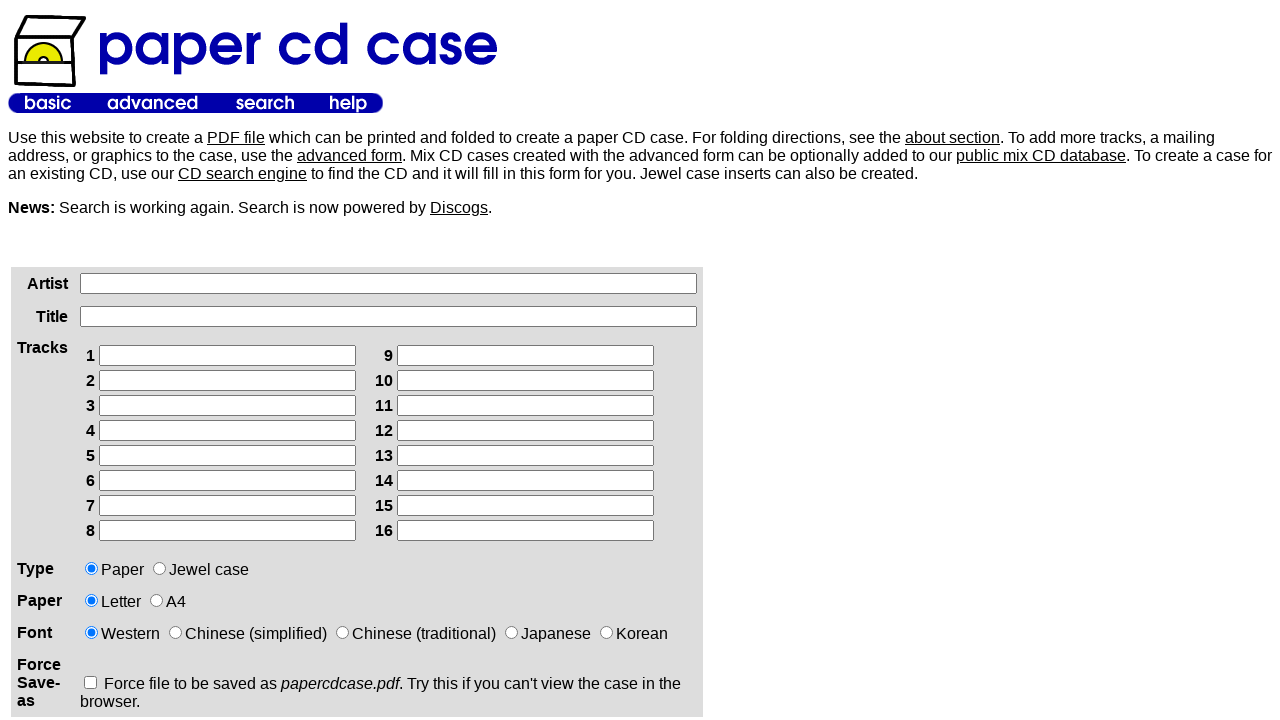

Filled artist name field with 'The Midnight Echo' on xpath=/html/body/table[2]/tbody/tr/td[1]/div/form/table/tbody/tr[1]/td[2]/input
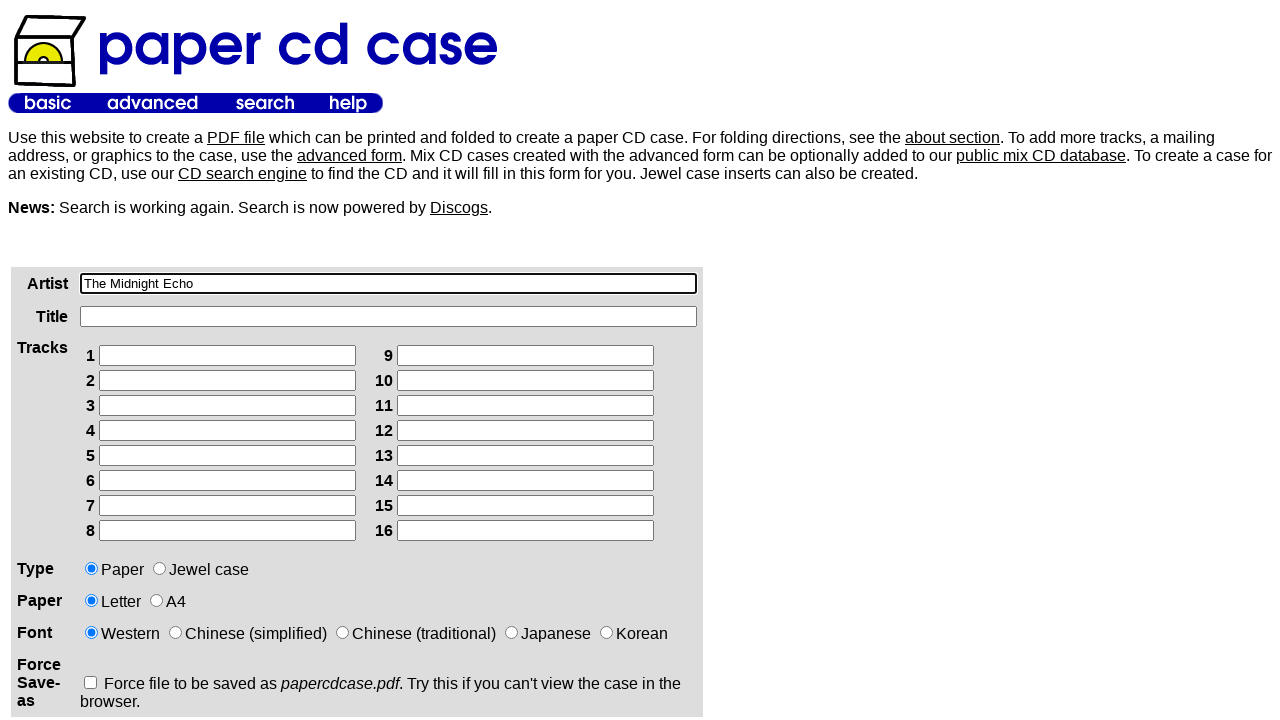

Filled album title field with 'Shadows and Light' on xpath=/html/body/table[2]/tbody/tr/td[1]/div/form/table/tbody/tr[2]/td[2]/input
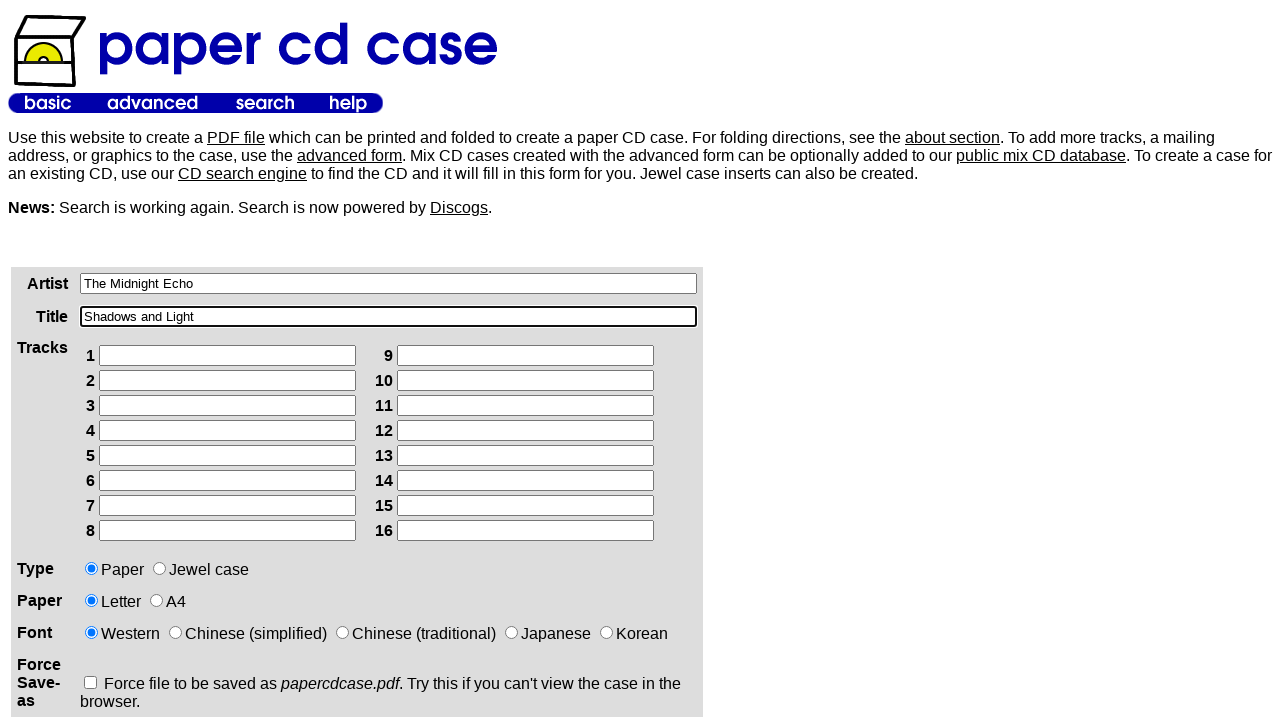

Filled track 1 field with 'Opening Dawn' on xpath=/html/body/table[2]/tbody/tr/td[1]/div/form/table/tbody/tr[3]/td[2]/table/
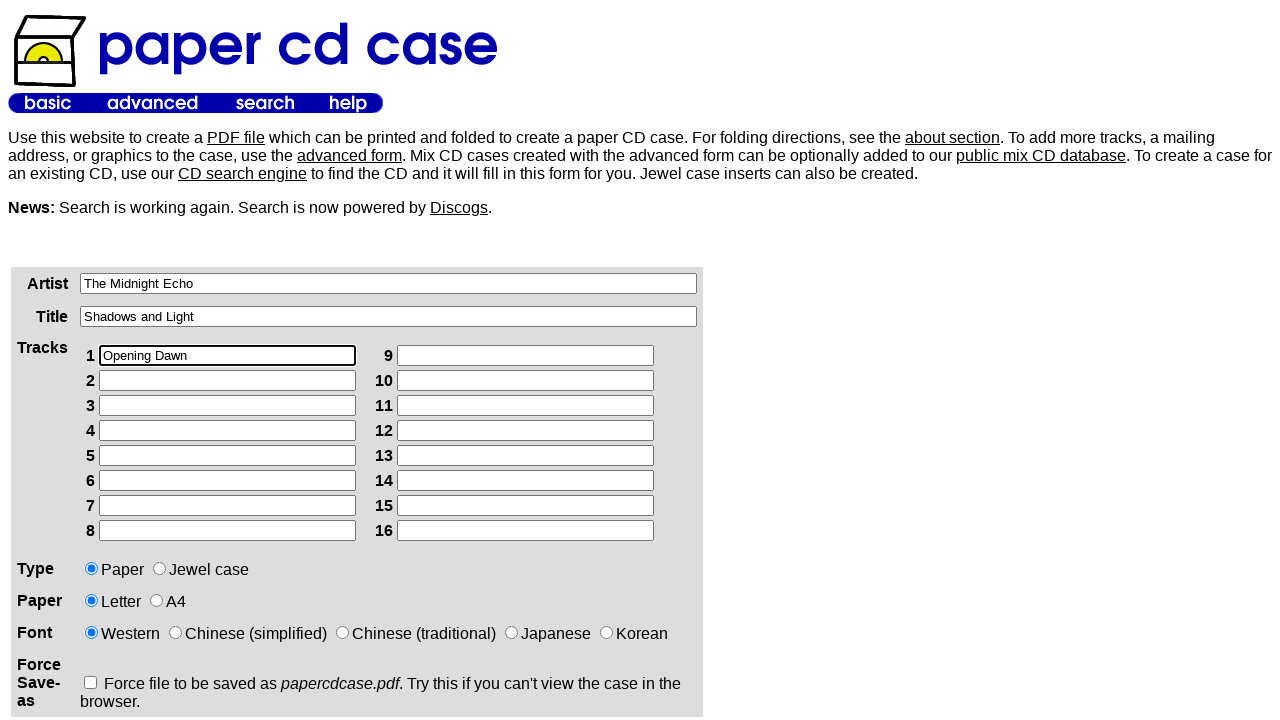

Filled track 2 field with 'City Lights' on xpath=/html/body/table[2]/tbody/tr/td[1]/div/form/table/tbody/tr[3]/td[2]/table/
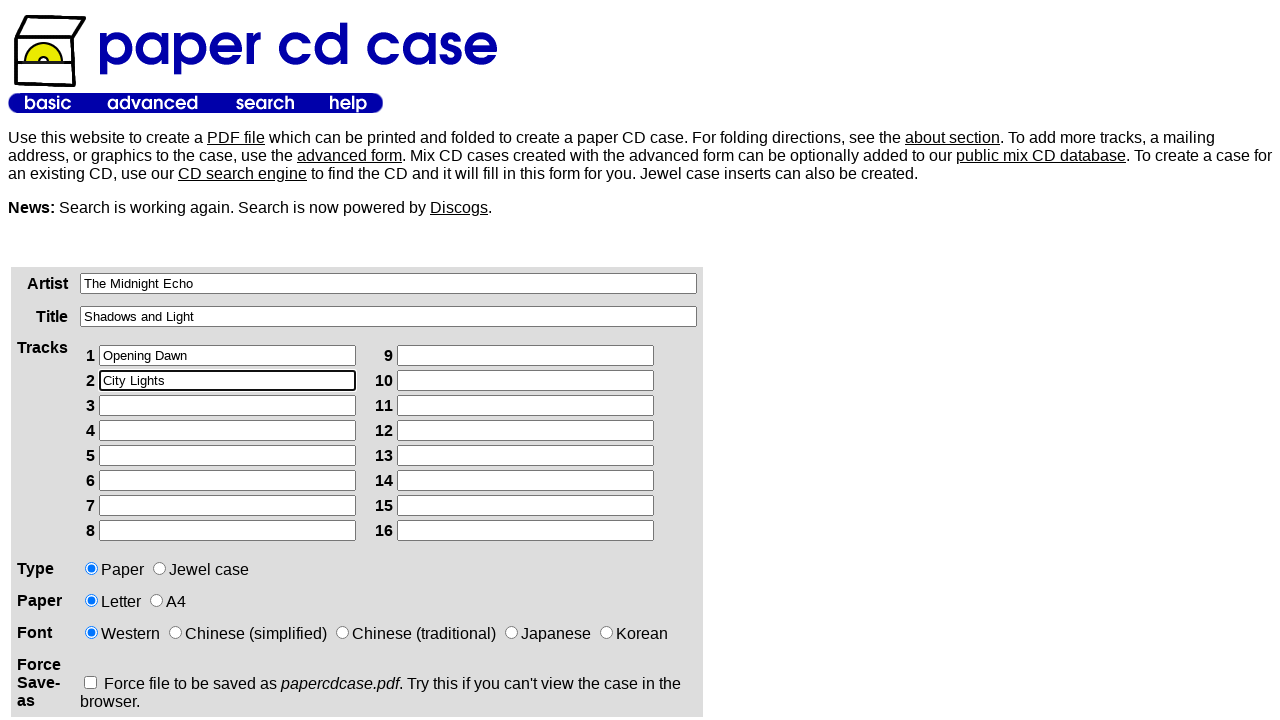

Filled track 3 field with 'Echoes of Tomorrow' on xpath=/html/body/table[2]/tbody/tr/td[1]/div/form/table/tbody/tr[3]/td[2]/table/
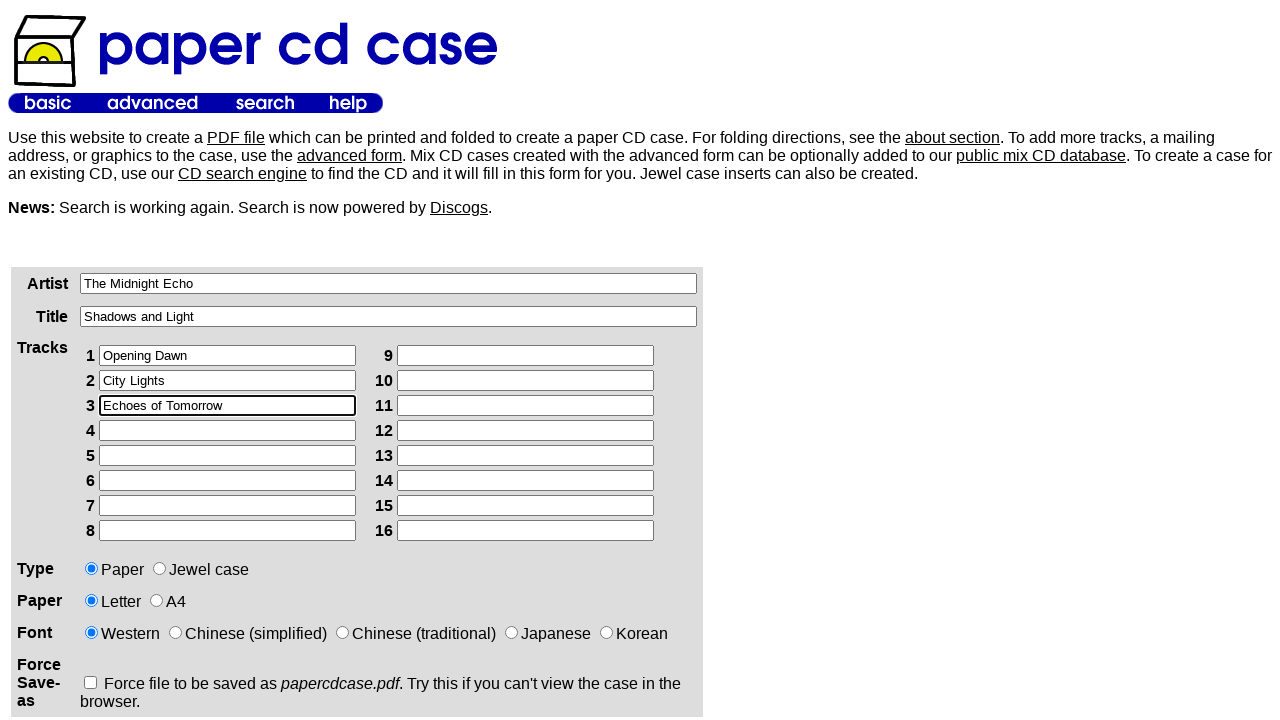

Filled track 4 field with 'Midnight Drive' on xpath=/html/body/table[2]/tbody/tr/td[1]/div/form/table/tbody/tr[3]/td[2]/table/
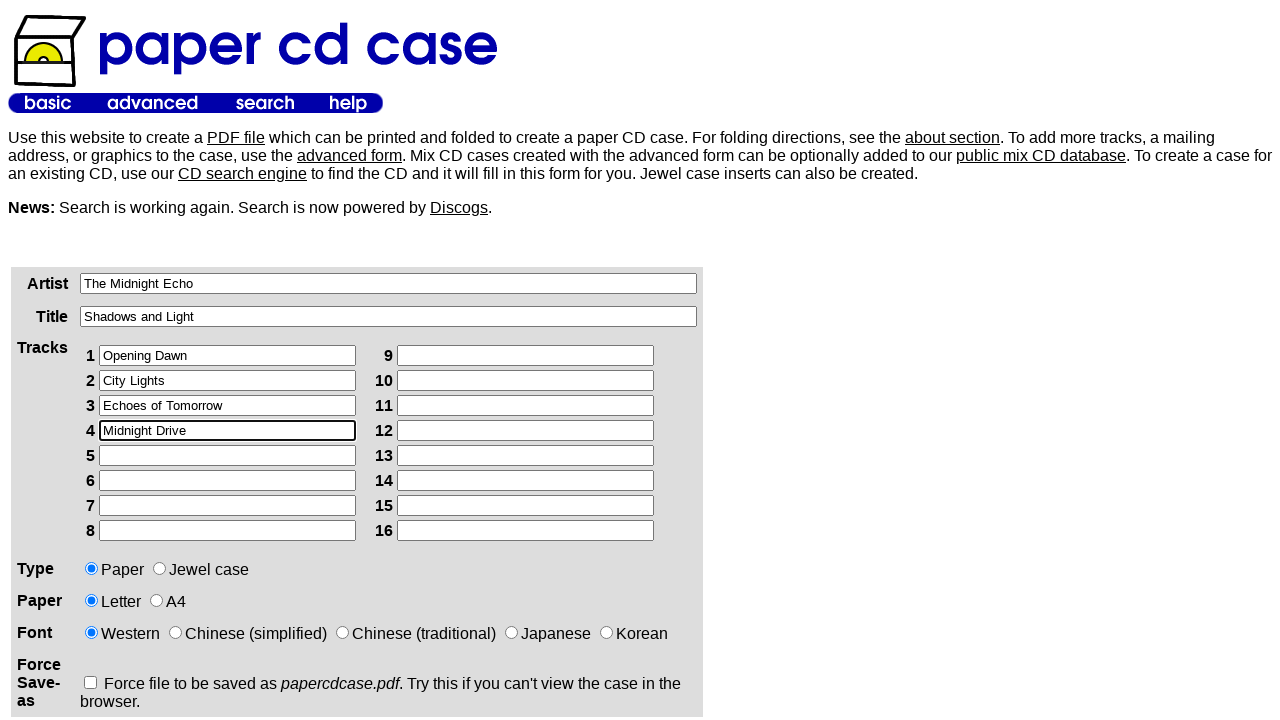

Filled track 5 field with 'Fading Memories' on xpath=/html/body/table[2]/tbody/tr/td[1]/div/form/table/tbody/tr[3]/td[2]/table/
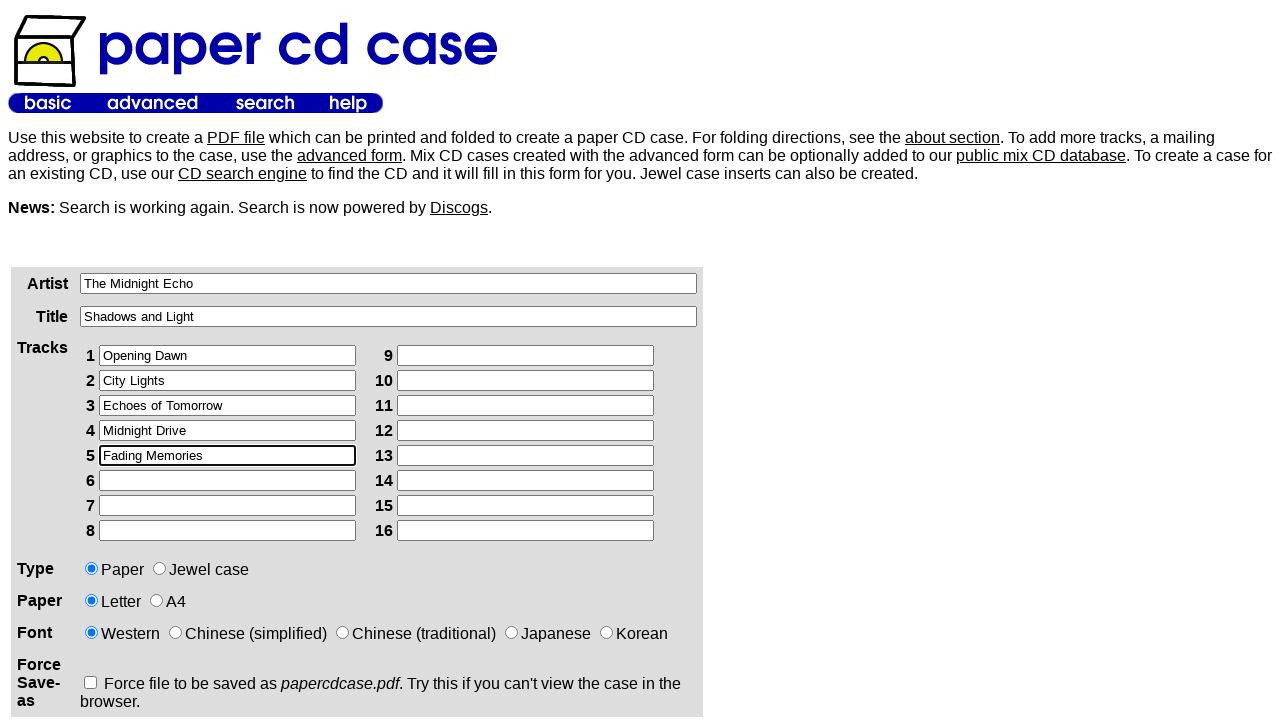

Filled track 6 field with 'Neon Dreams' on xpath=/html/body/table[2]/tbody/tr/td[1]/div/form/table/tbody/tr[3]/td[2]/table/
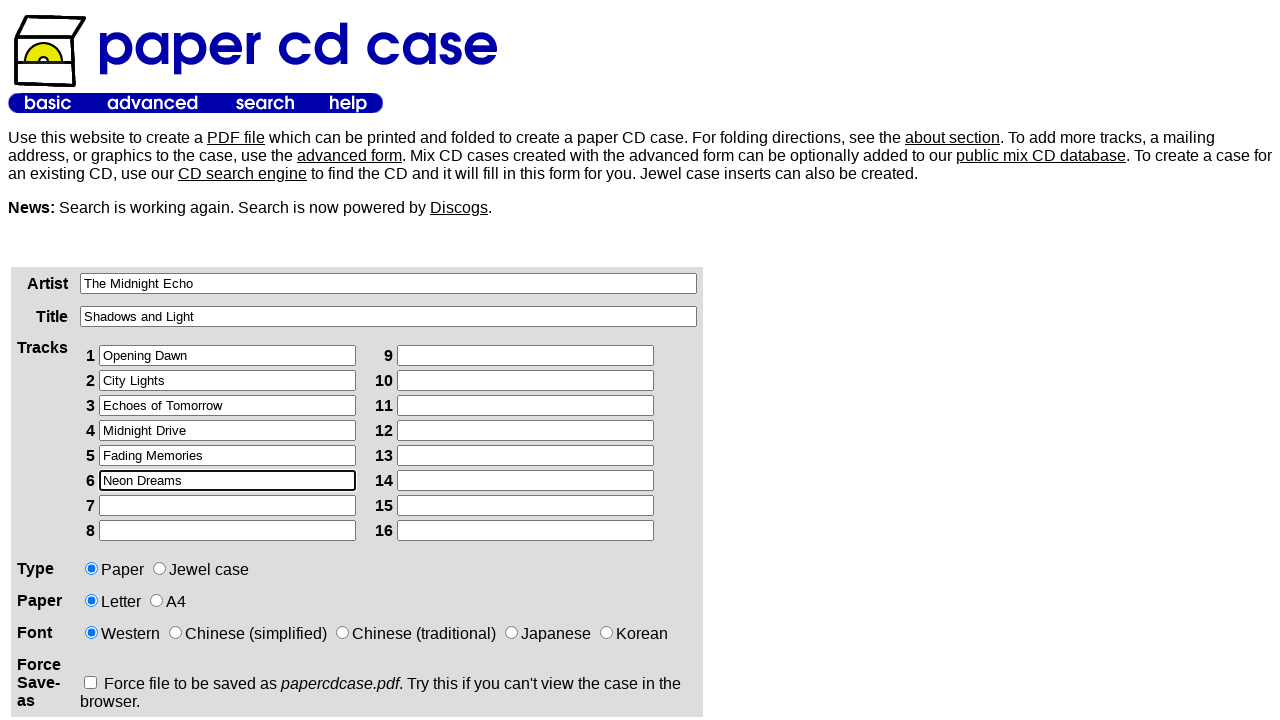

Filled track 7 field with 'Silent Streets' on xpath=/html/body/table[2]/tbody/tr/td[1]/div/form/table/tbody/tr[3]/td[2]/table/
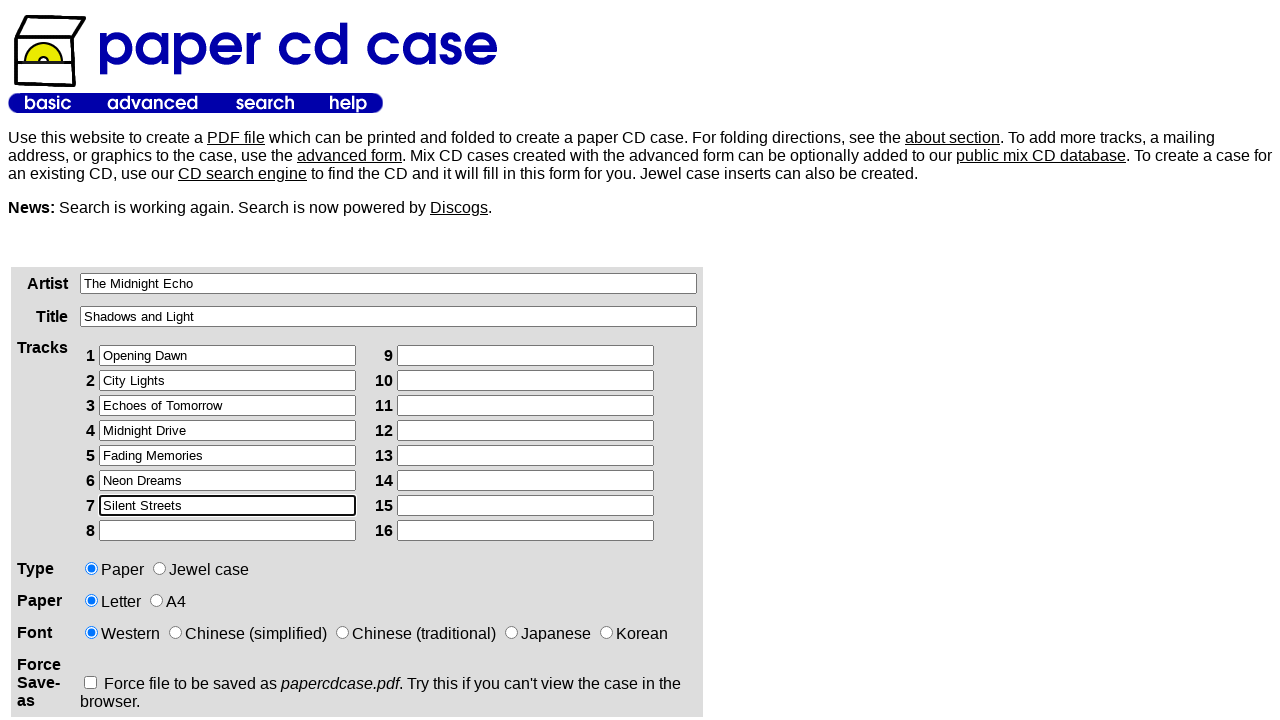

Filled track 8 field with 'Final Chapter' on xpath=/html/body/table[2]/tbody/tr/td[1]/div/form/table/tbody/tr[3]/td[2]/table/
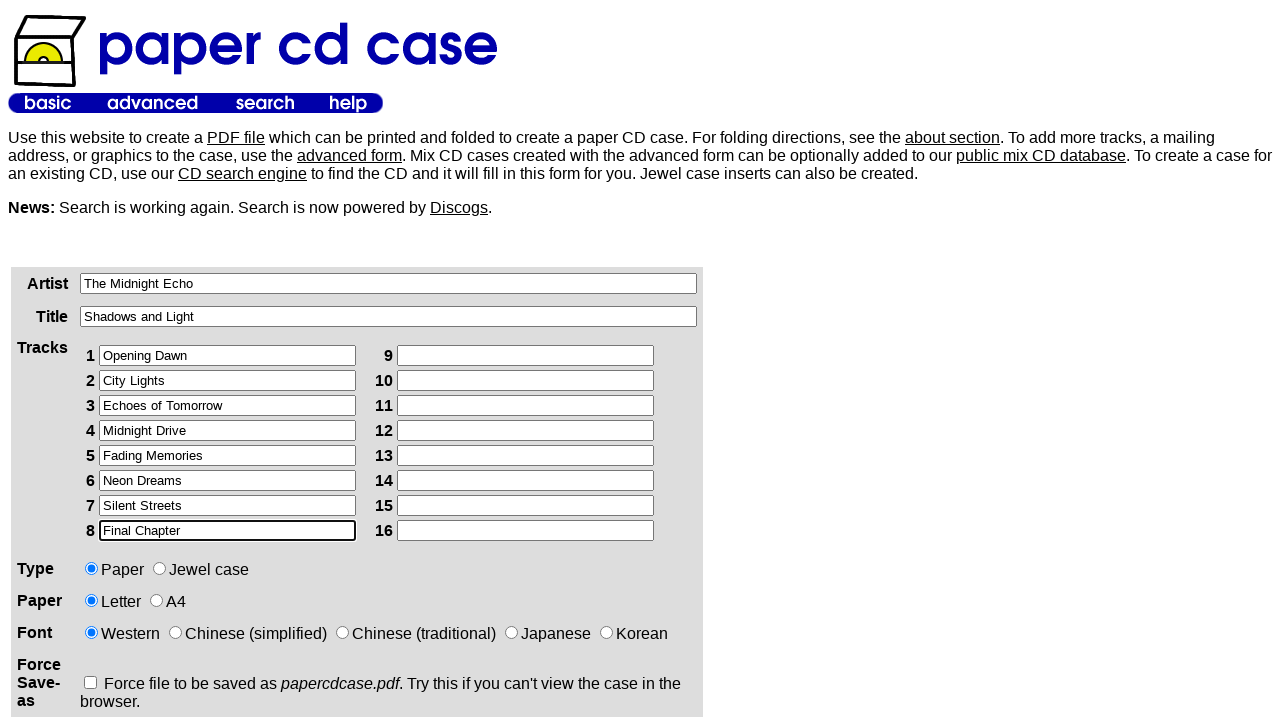

Selected Jewel Case option at (160, 568) on xpath=/html/body/table[2]/tbody/tr/td[1]/div/form/table/tbody/tr[4]/td[2]/input[
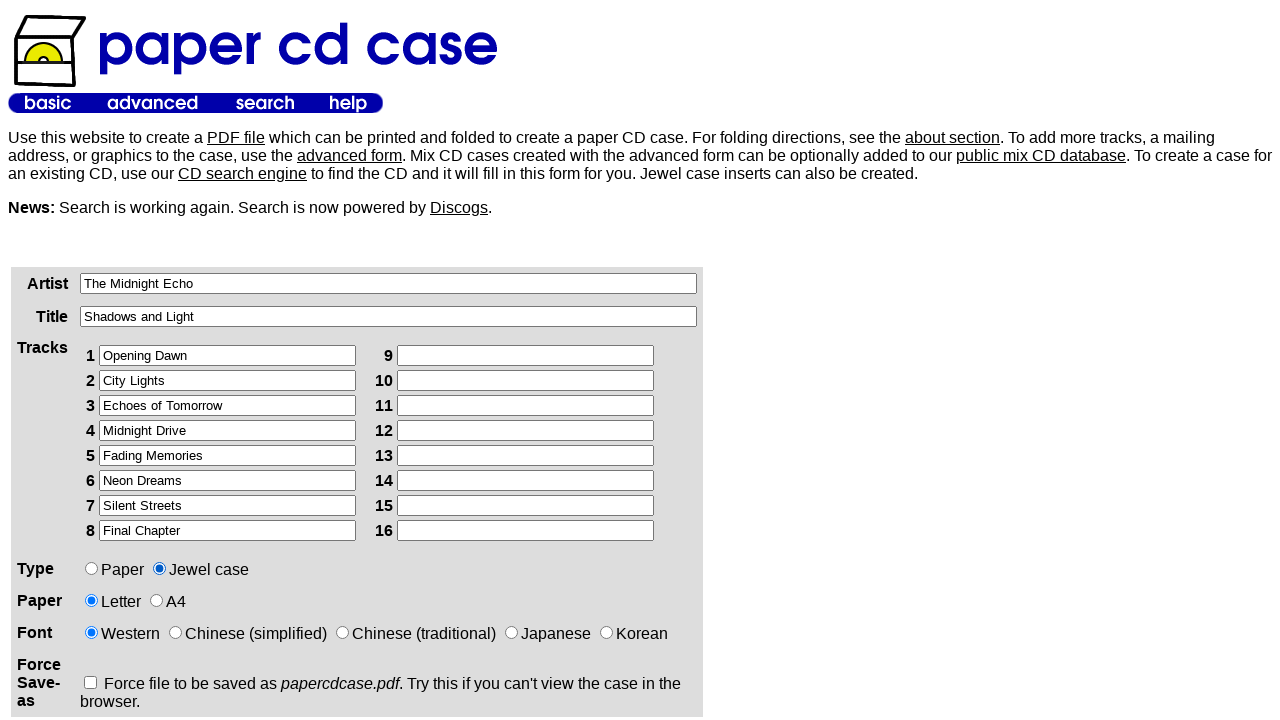

Selected A4 Paper option at (156, 600) on xpath=/html/body/table[2]/tbody/tr/td[1]/div/form/table/tbody/tr[5]/td[2]/input[
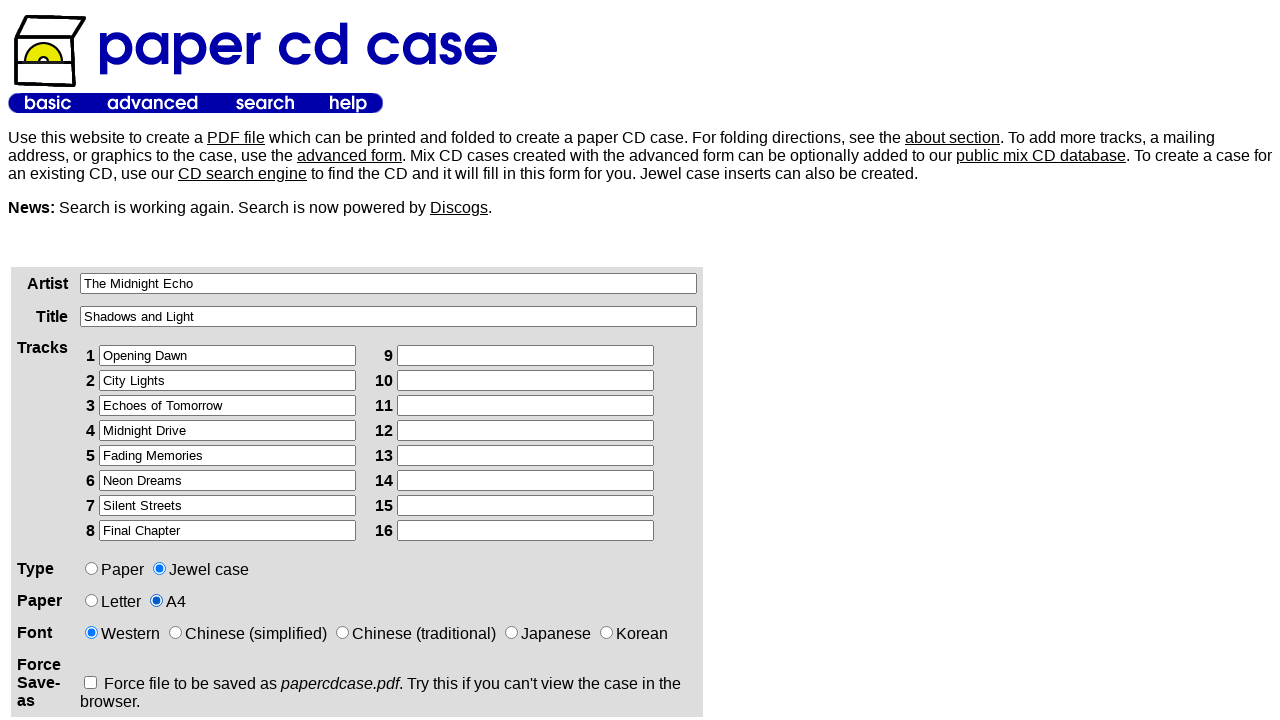

Clicked Create CD Case button to submit the form at (125, 360) on xpath=/html/body/table[2]/tbody/tr/td[1]/div/form/p/input
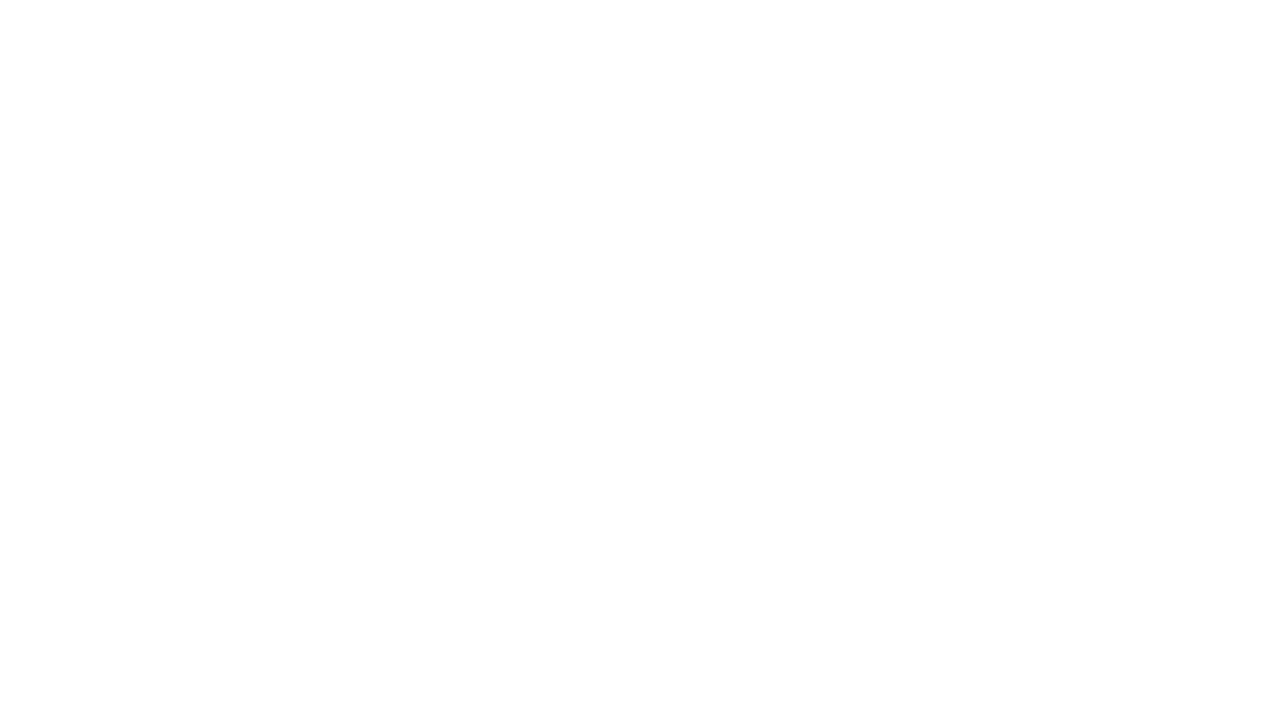

Waited for page to load and network to become idle
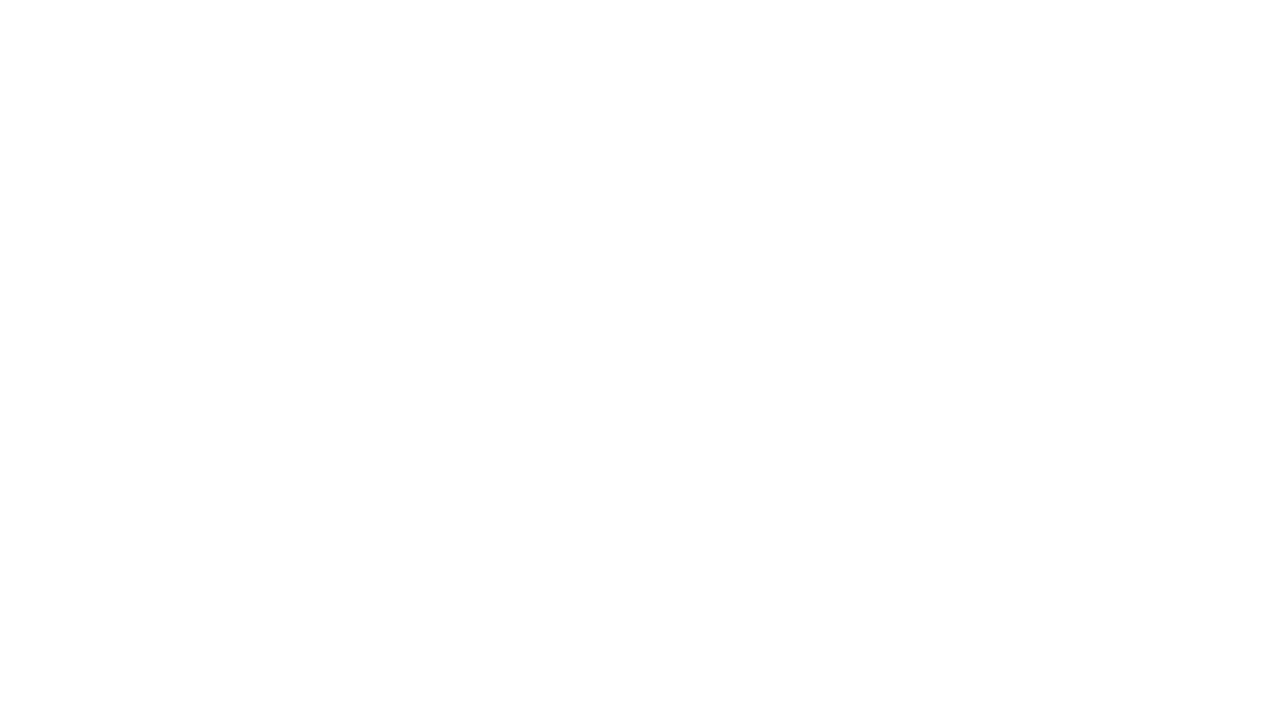

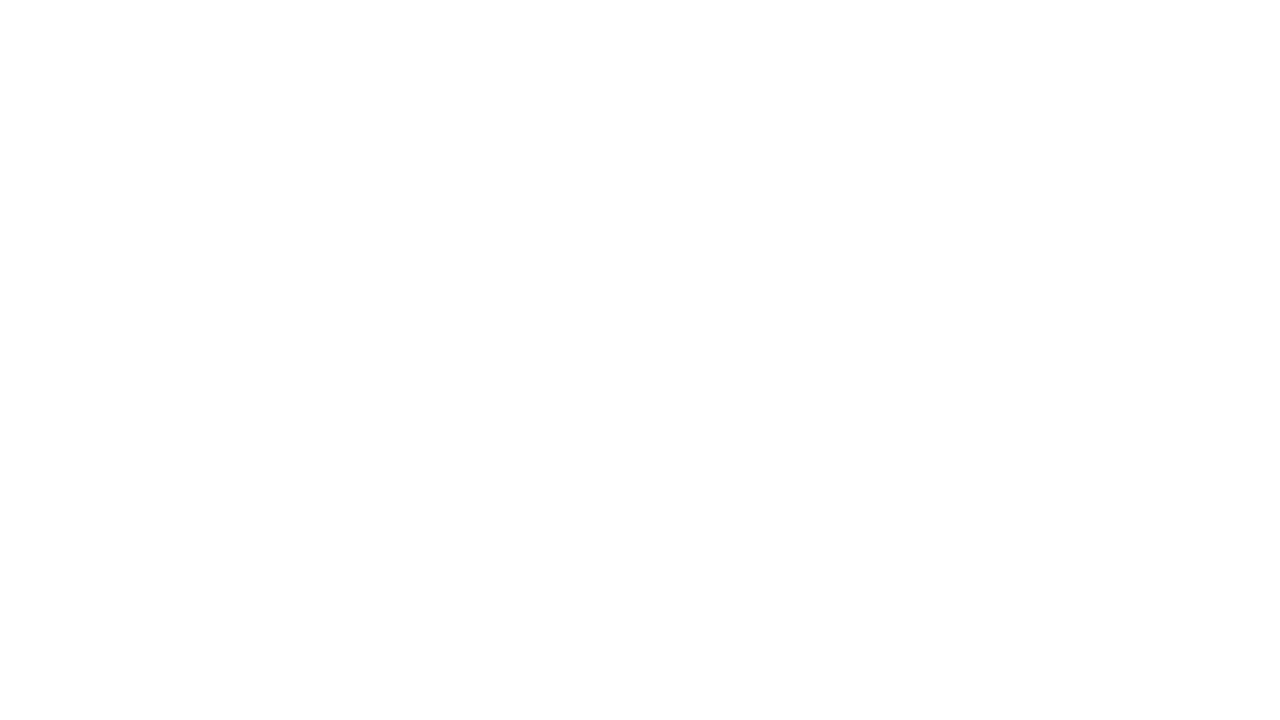